Tests checkbox and dropdown interactions on a practice form by selecting automation tester and manual tester checkboxes, then selecting options from continent and selenium commands dropdowns

Starting URL: https://awesomeqa.com/practice.html

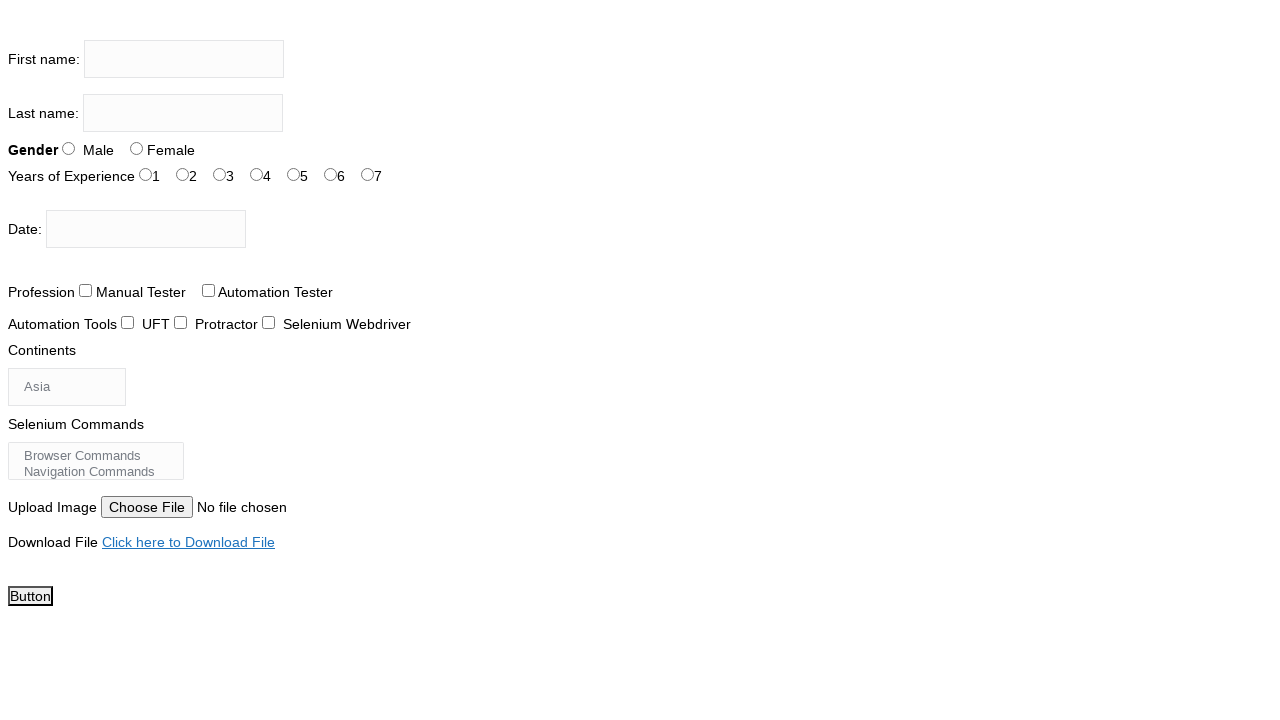

Clicked Automation Tester checkbox at (208, 290) on xpath=//input[@value='Automation Tester']
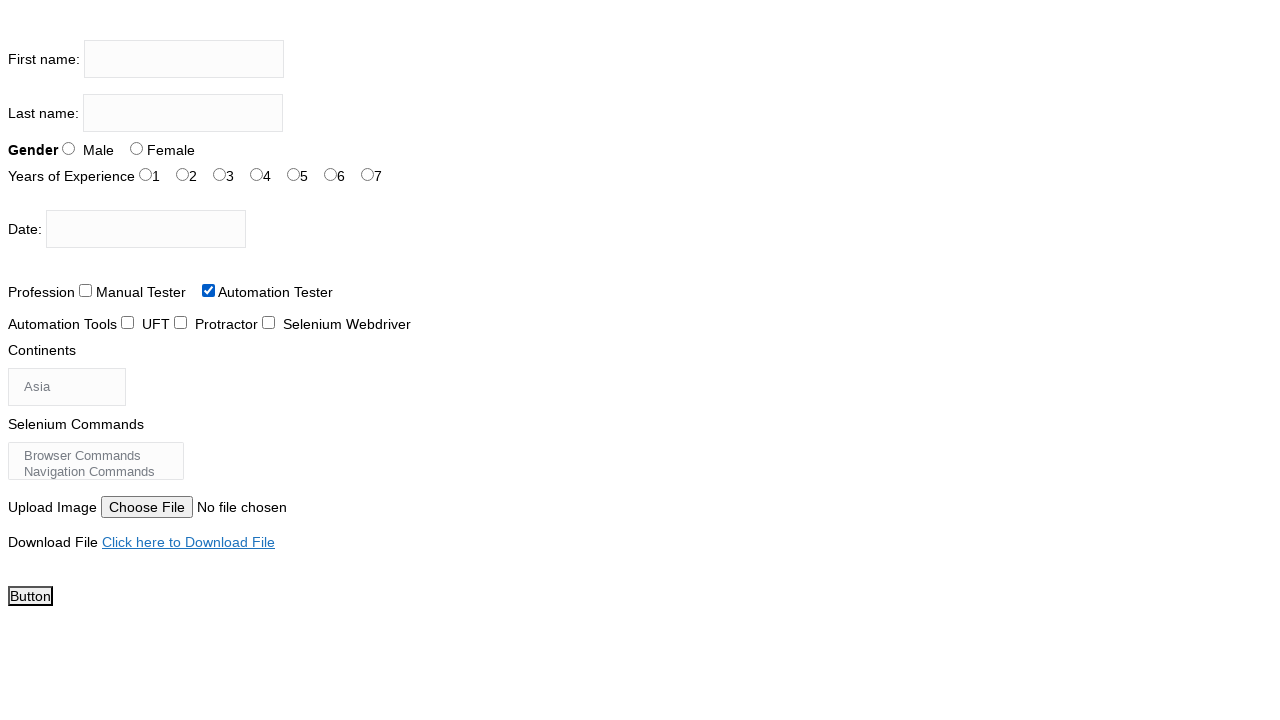

Clicked Manual Tester checkbox at (86, 290) on xpath=//input[@value='Manual Tester']
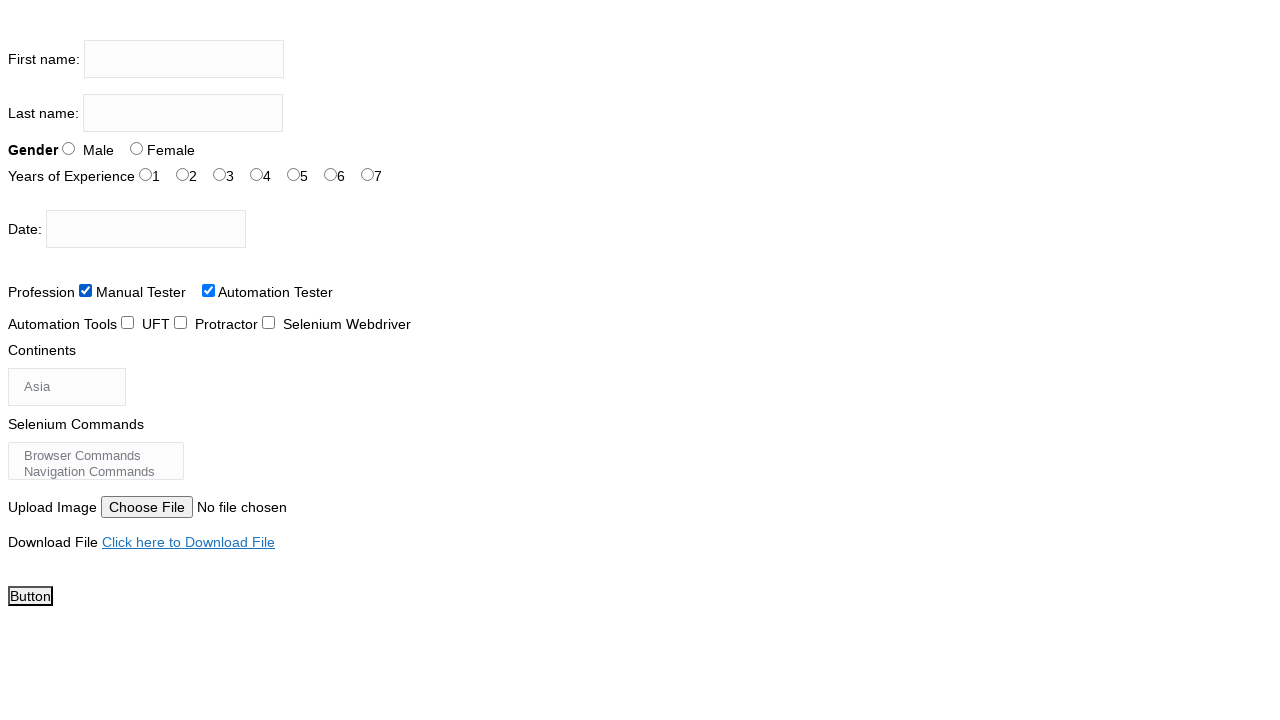

Selected Africa from continents dropdown using index on xpath=//select[@id='continents']
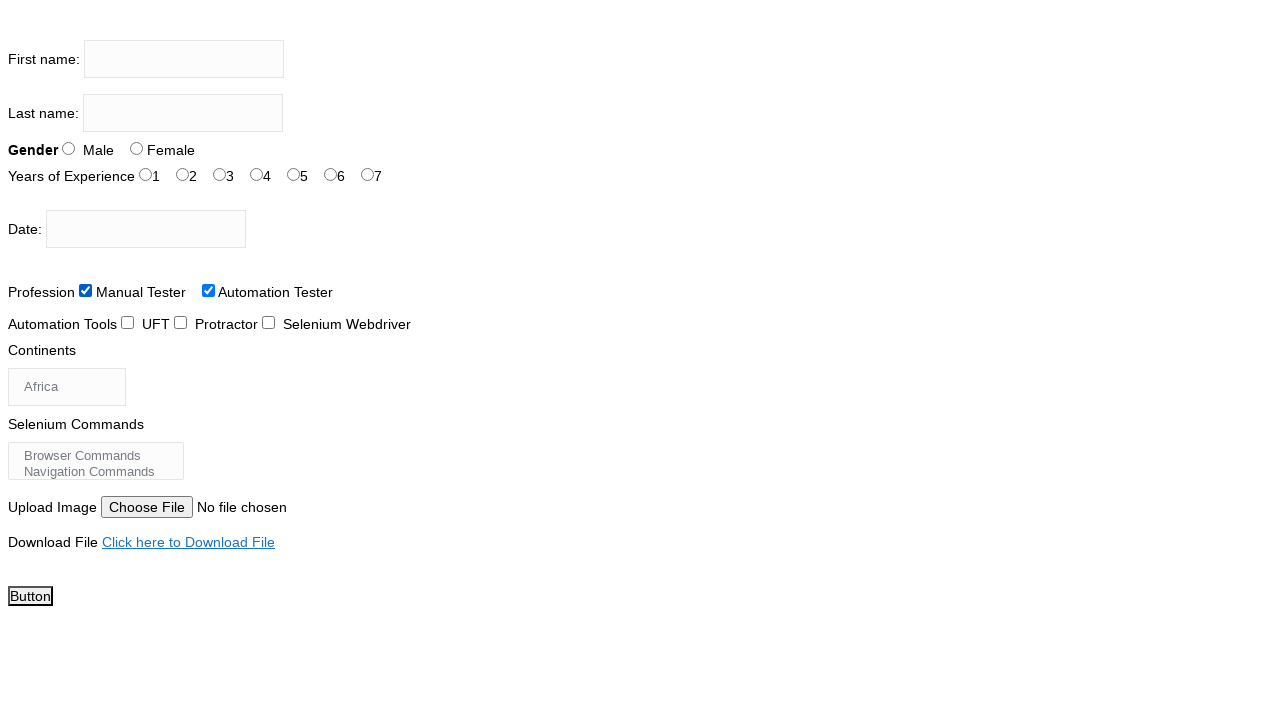

Selected South America from continents dropdown on #continents
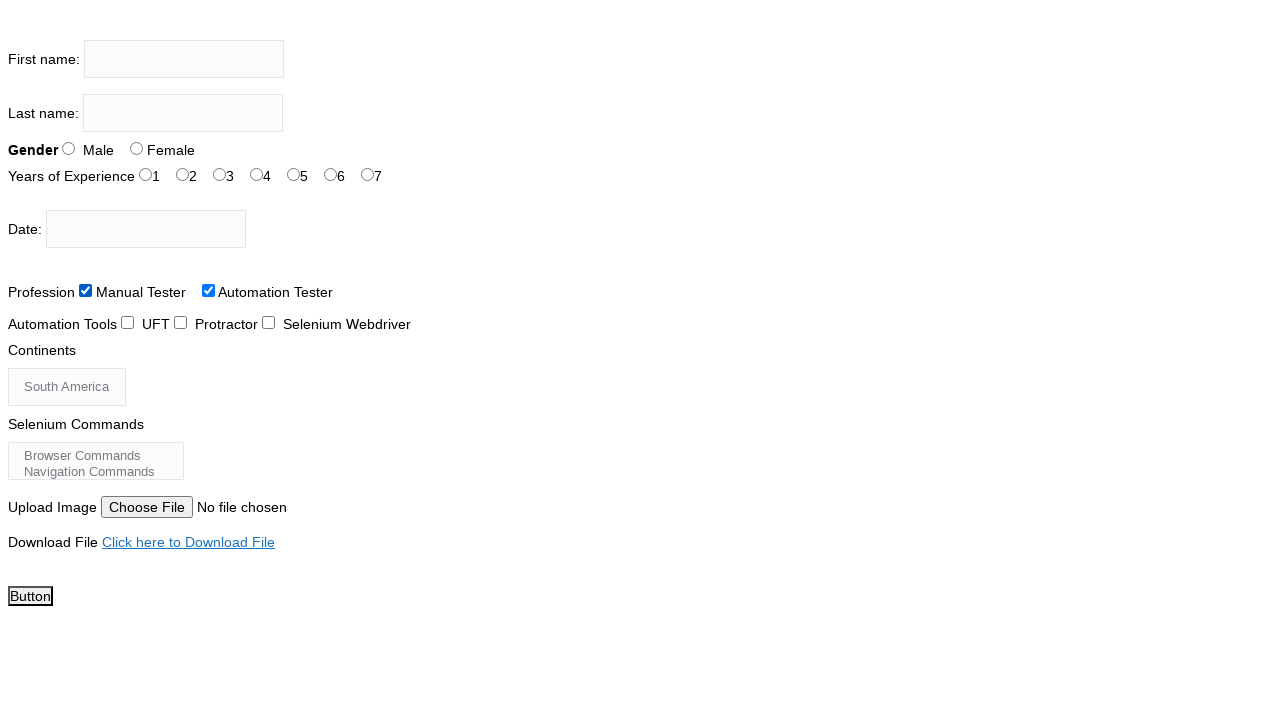

Selected Switch Commands from selenium commands dropdown using option click at (96, 461) on xpath=//select[@id='selenium_commands']/option[3]
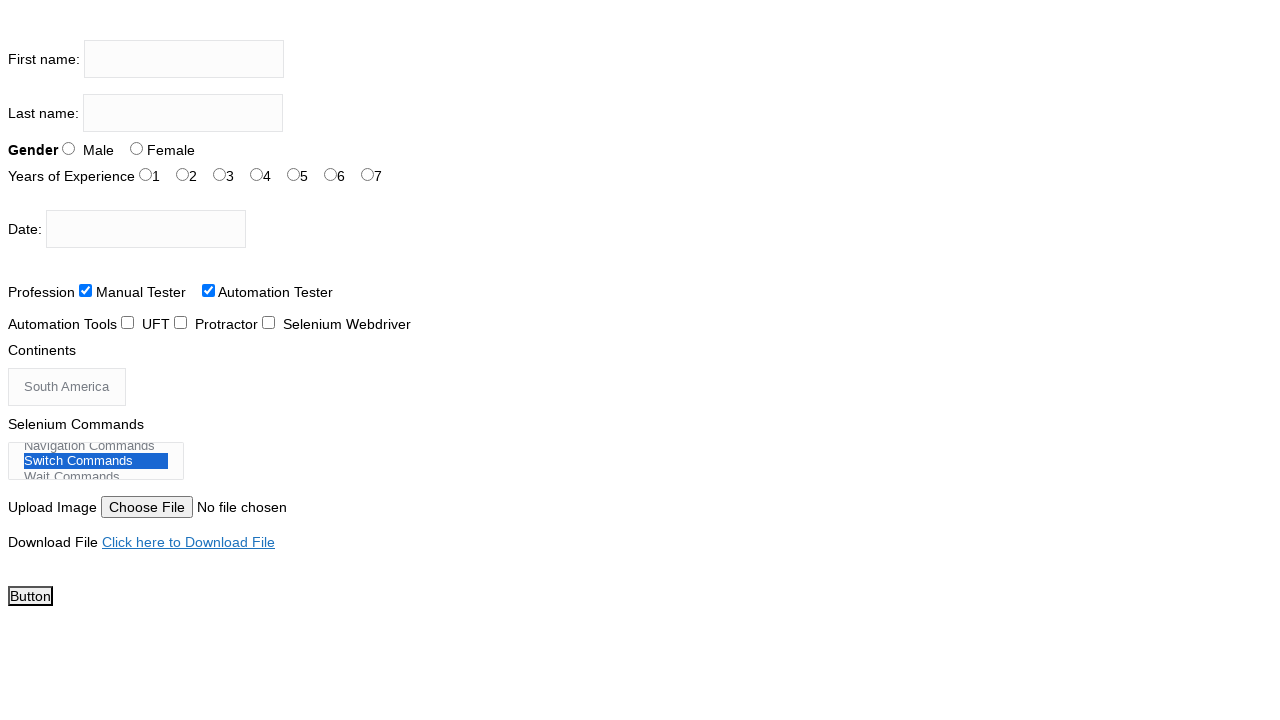

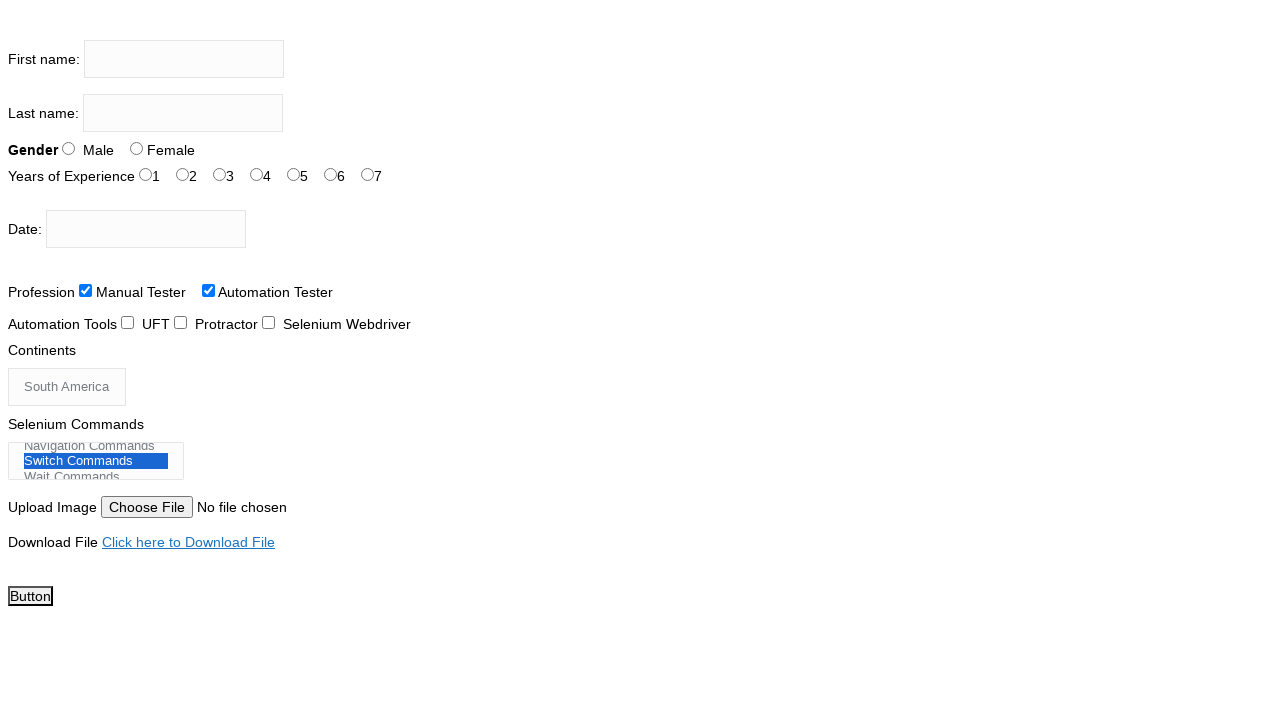